Tests adding multiple todo items to the list and verifies they appear correctly

Starting URL: https://demo.playwright.dev/todomvc

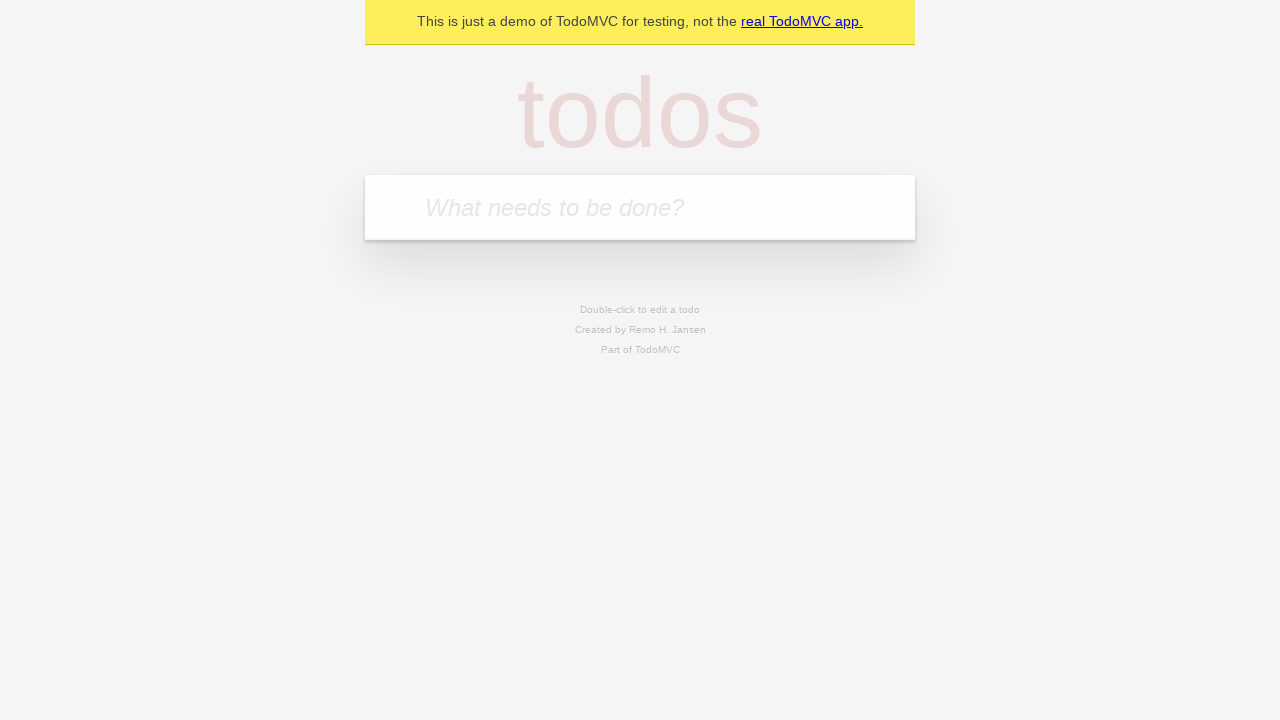

Located the 'What needs to be done?' input field
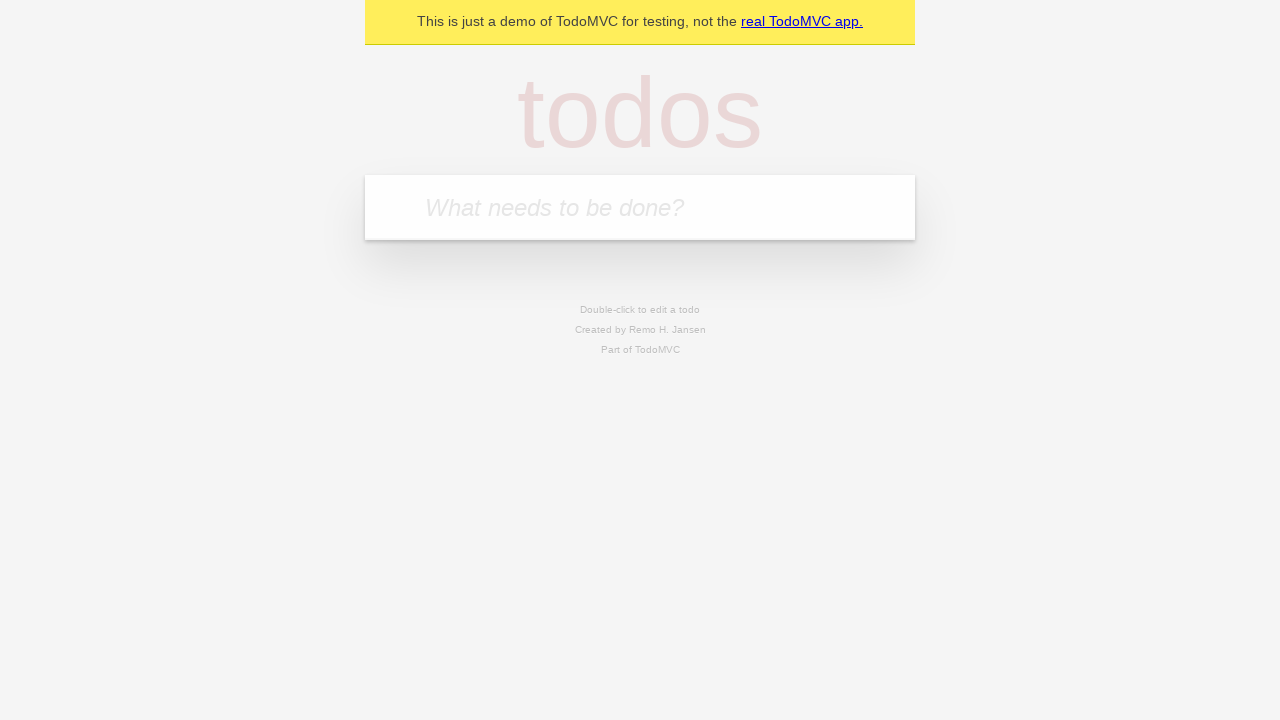

Filled first todo item with 'buy some cheese' on internal:attr=[placeholder="What needs to be done?"i]
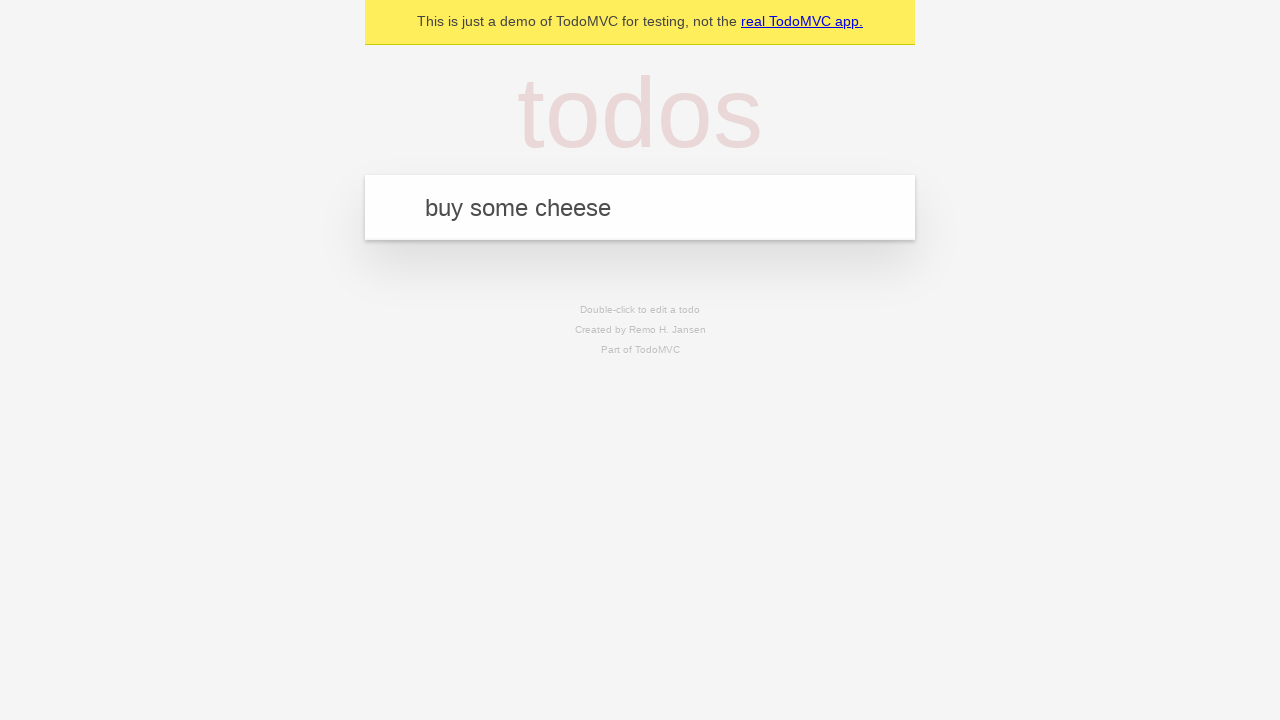

Pressed Enter to add first todo item on internal:attr=[placeholder="What needs to be done?"i]
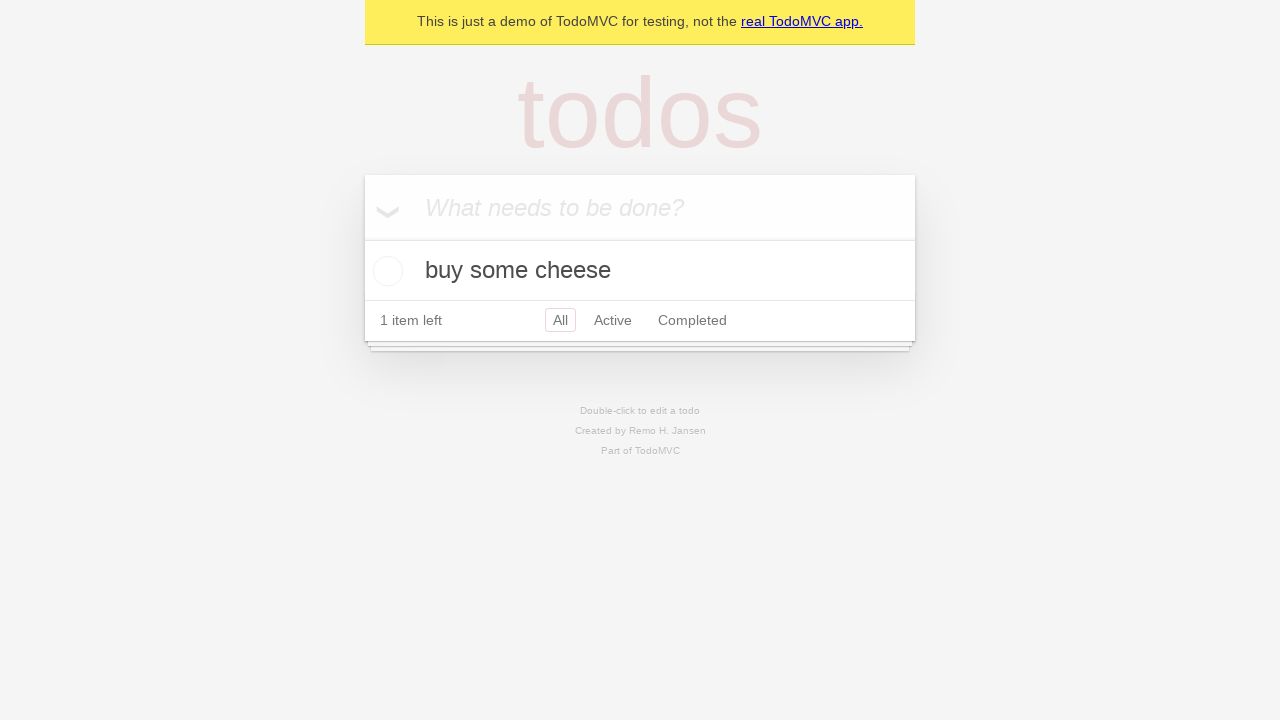

First todo item appeared in the list
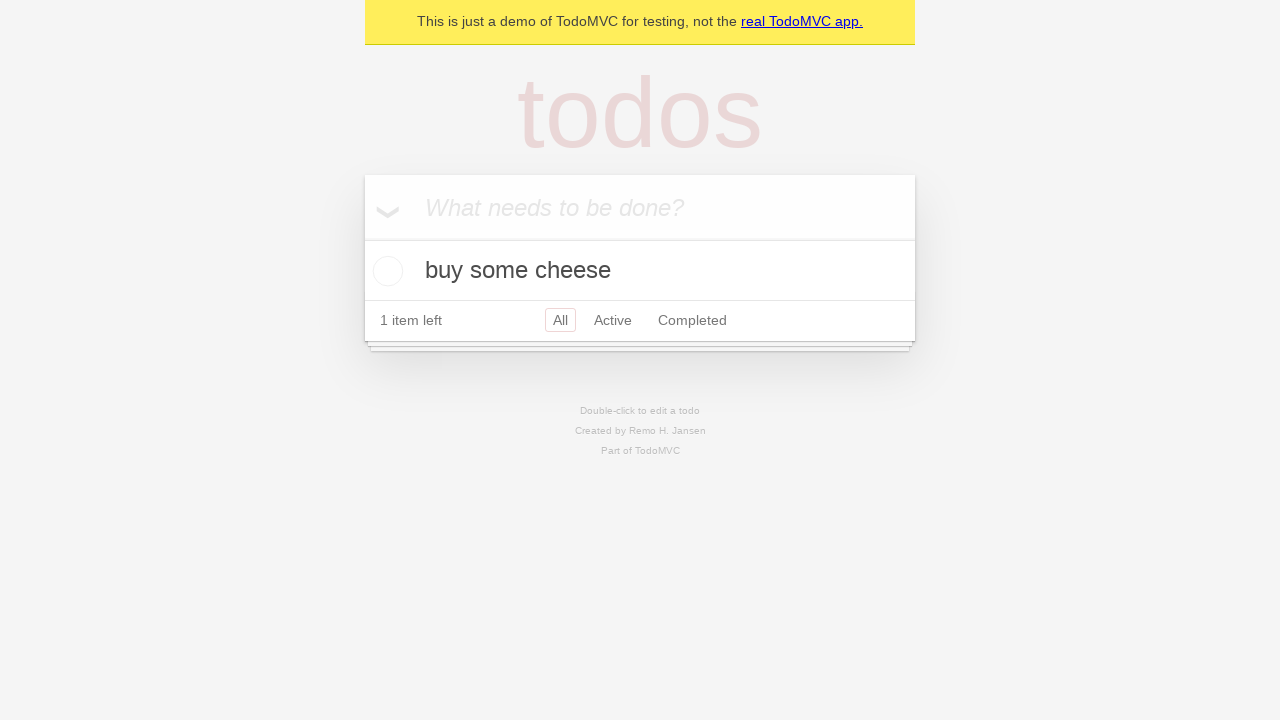

Filled second todo item with 'feed the cat' on internal:attr=[placeholder="What needs to be done?"i]
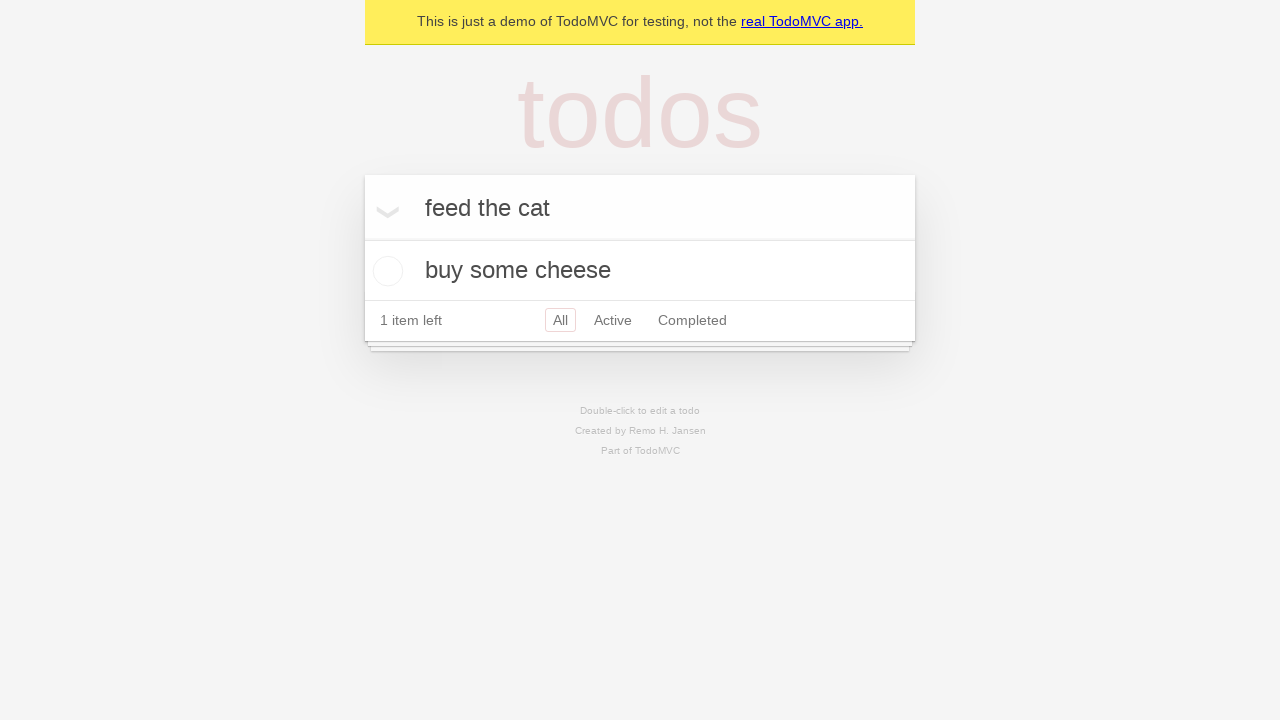

Pressed Enter to add second todo item on internal:attr=[placeholder="What needs to be done?"i]
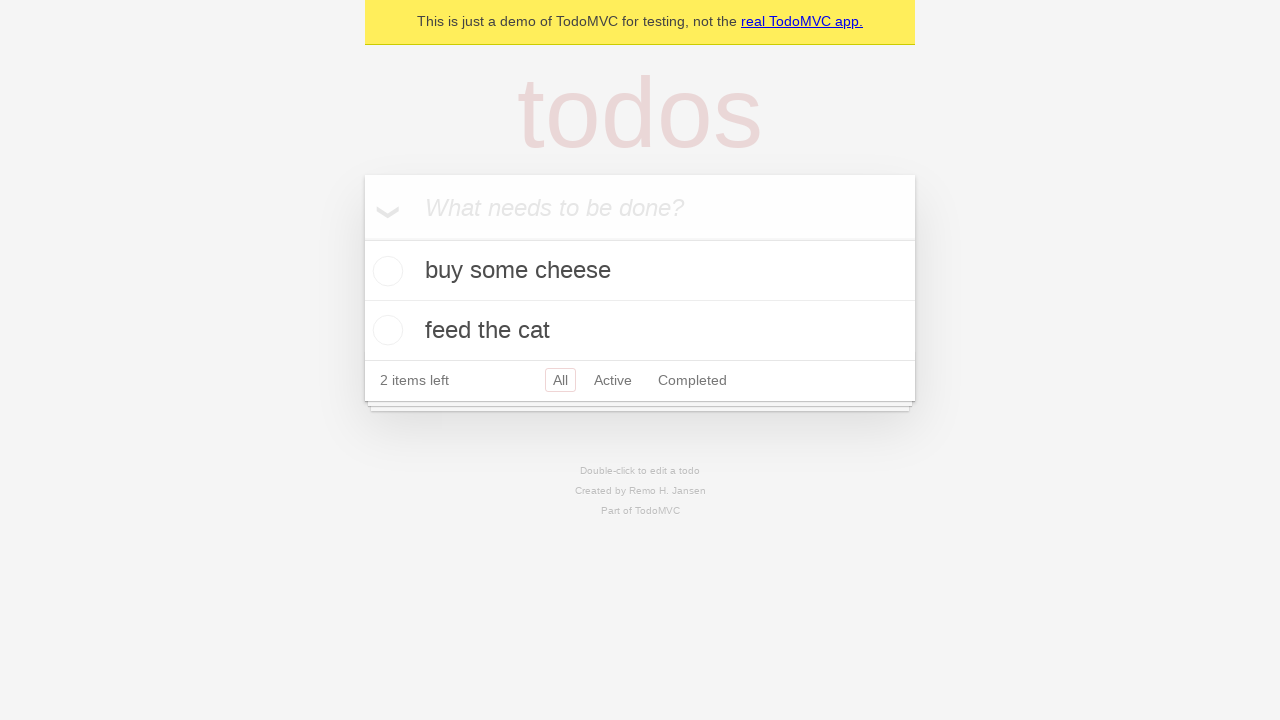

Both todo items are now visible in the list
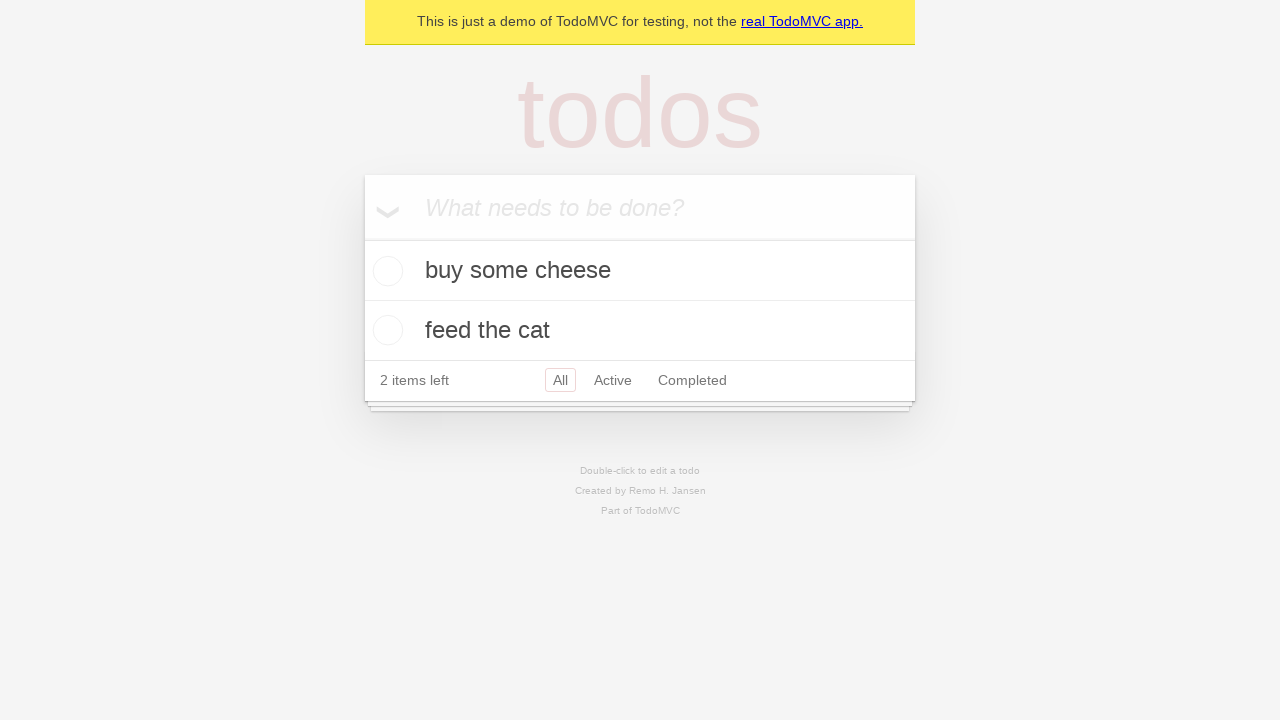

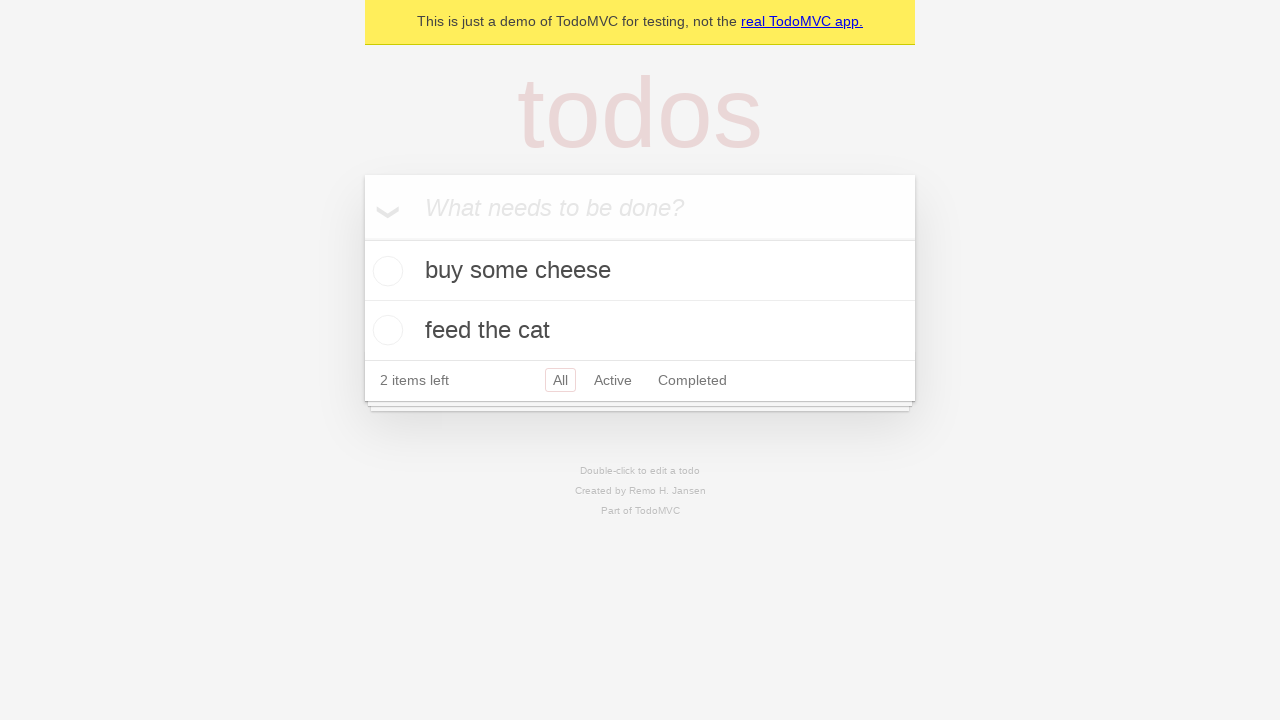